Opens Elements section, navigates to Buttons, performs double-click and verifies the confirmation message

Starting URL: https://demoqa.com/

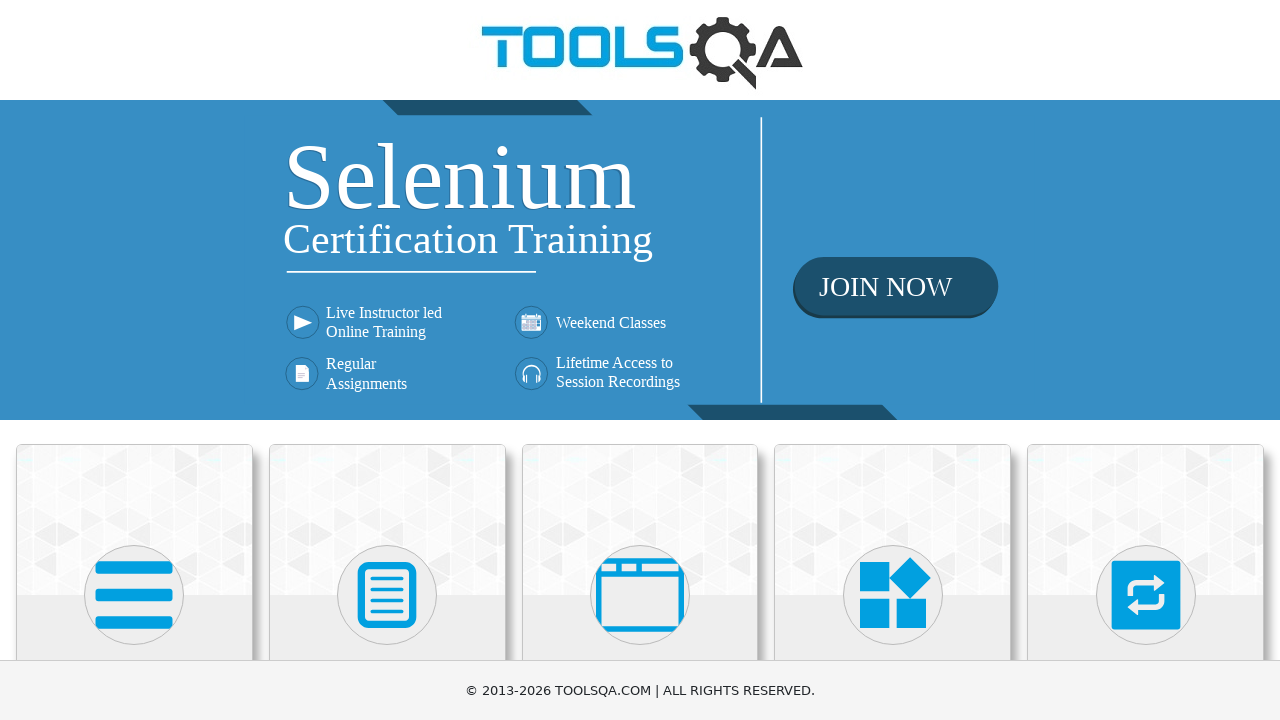

Clicked on Elements card at (134, 595) on .avatar.mx-auto.white
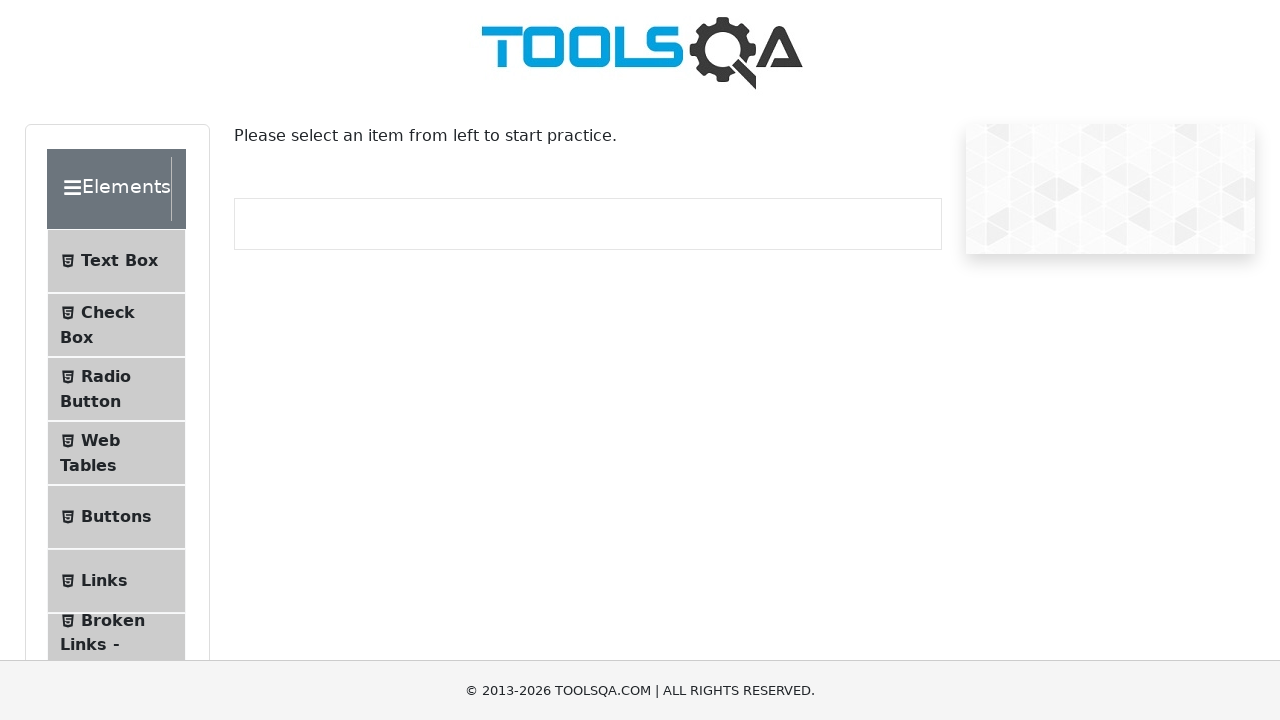

Clicked on Buttons menu item at (116, 517) on xpath=//span[text()='Buttons']
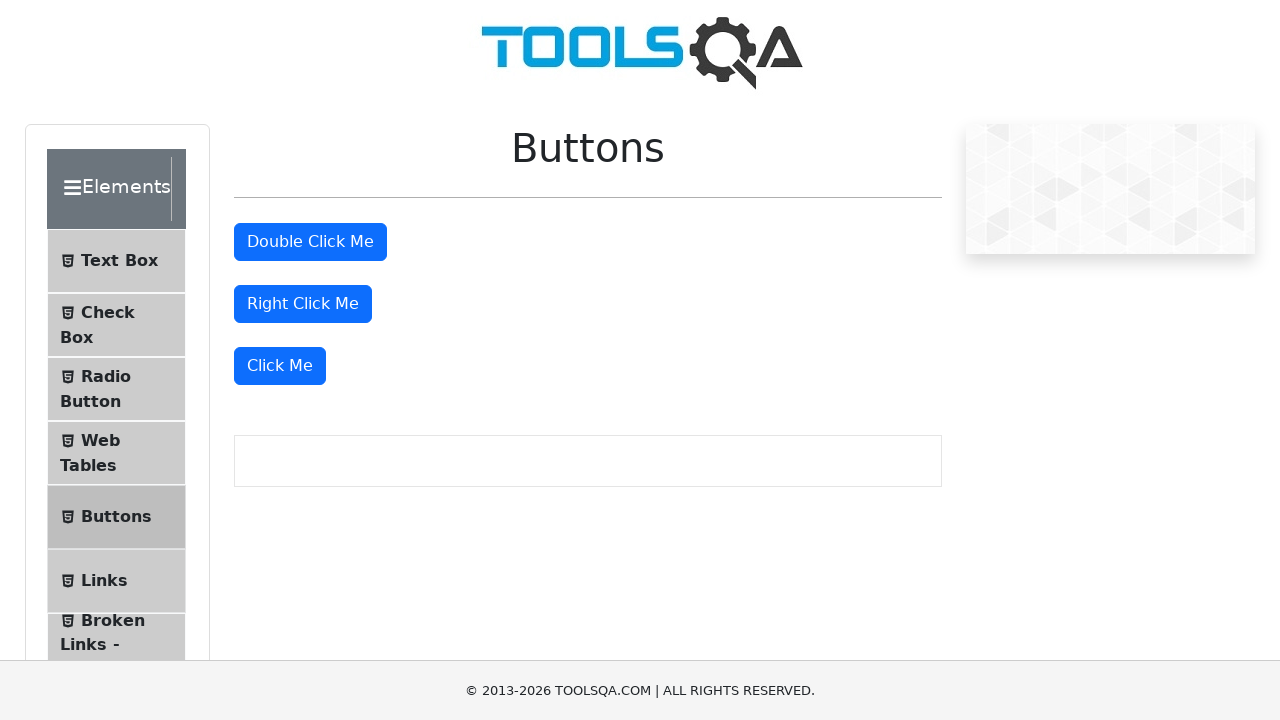

Located Double Click Me button
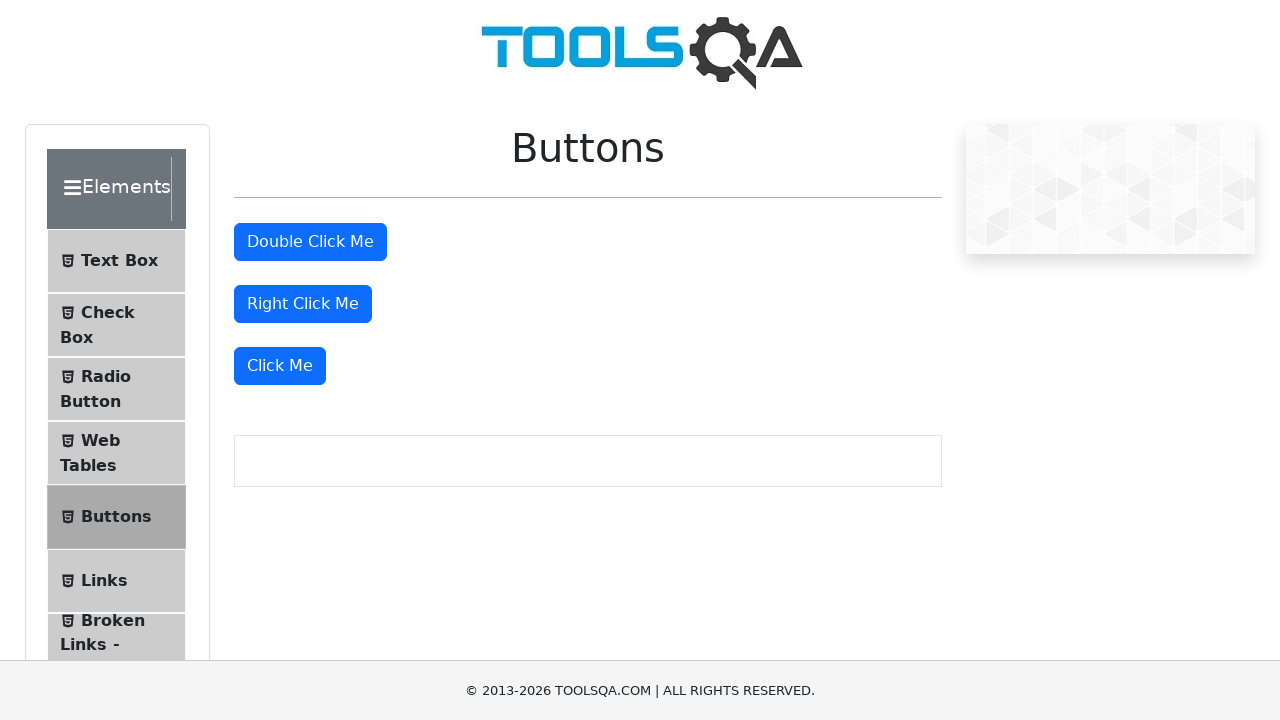

Performed double-click on the button at (310, 242) on xpath=//button[text()='Double Click Me']
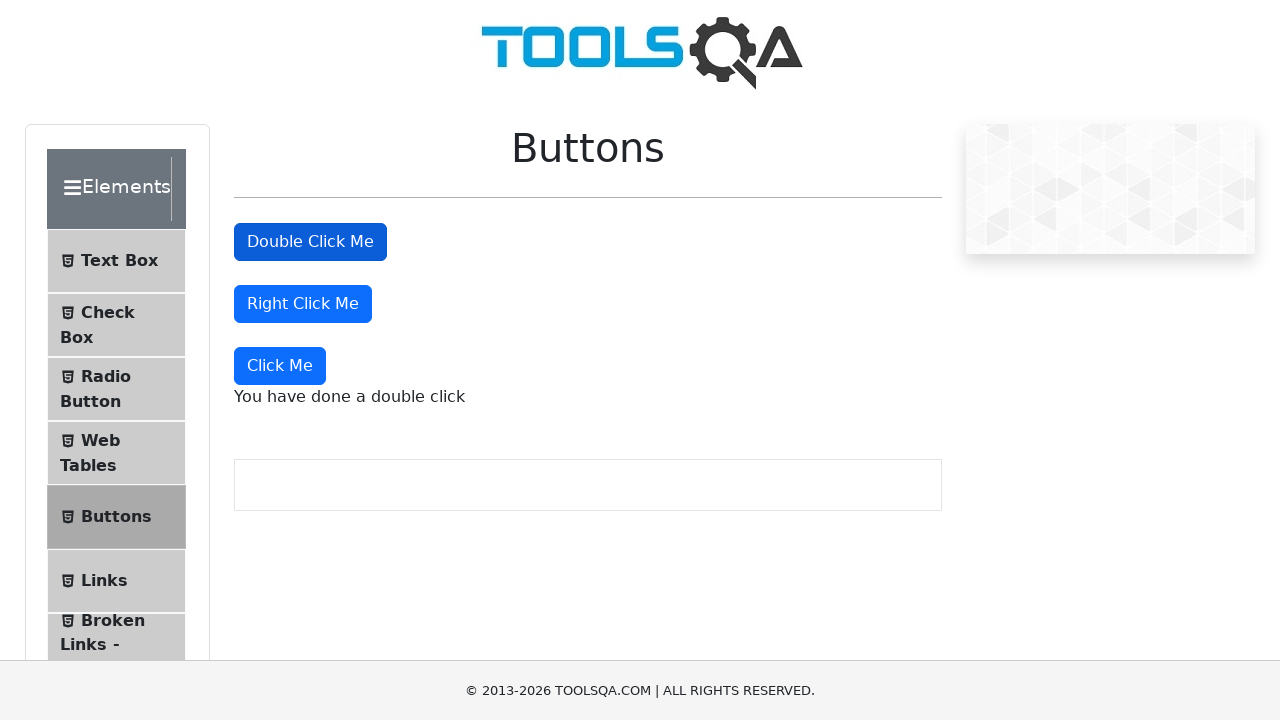

Located confirmation message element
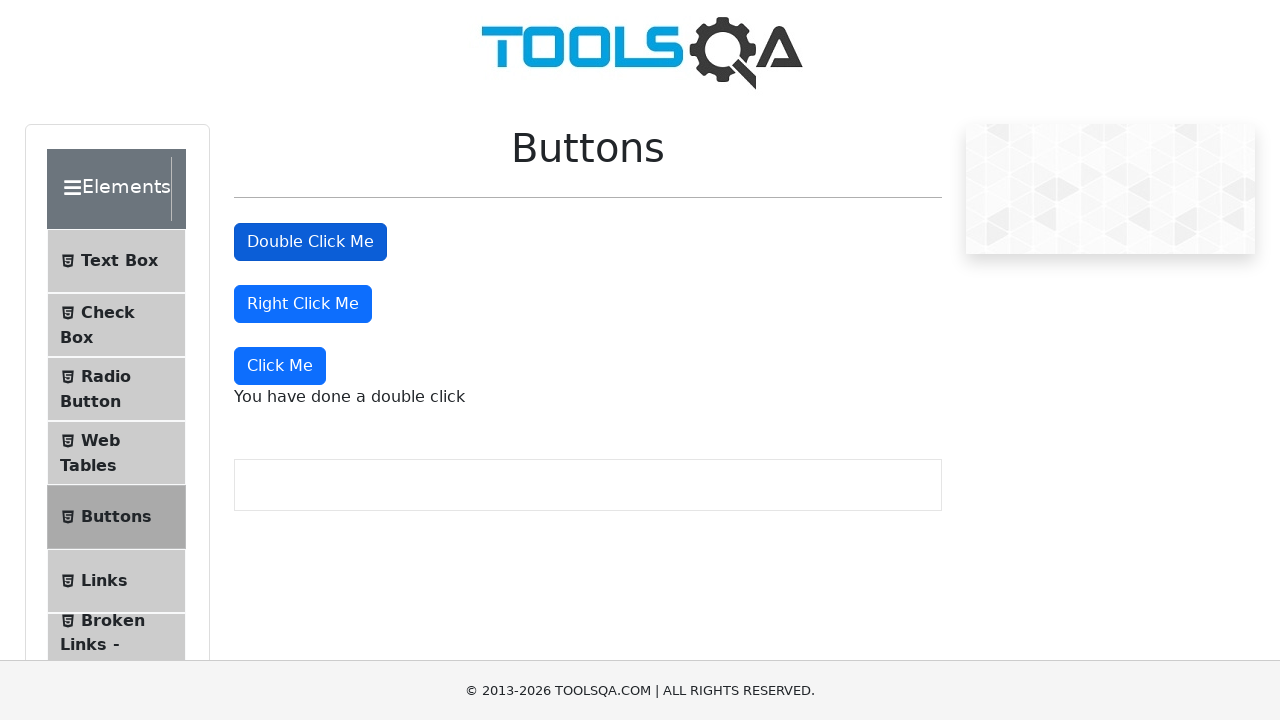

Verified double-click confirmation message is visible
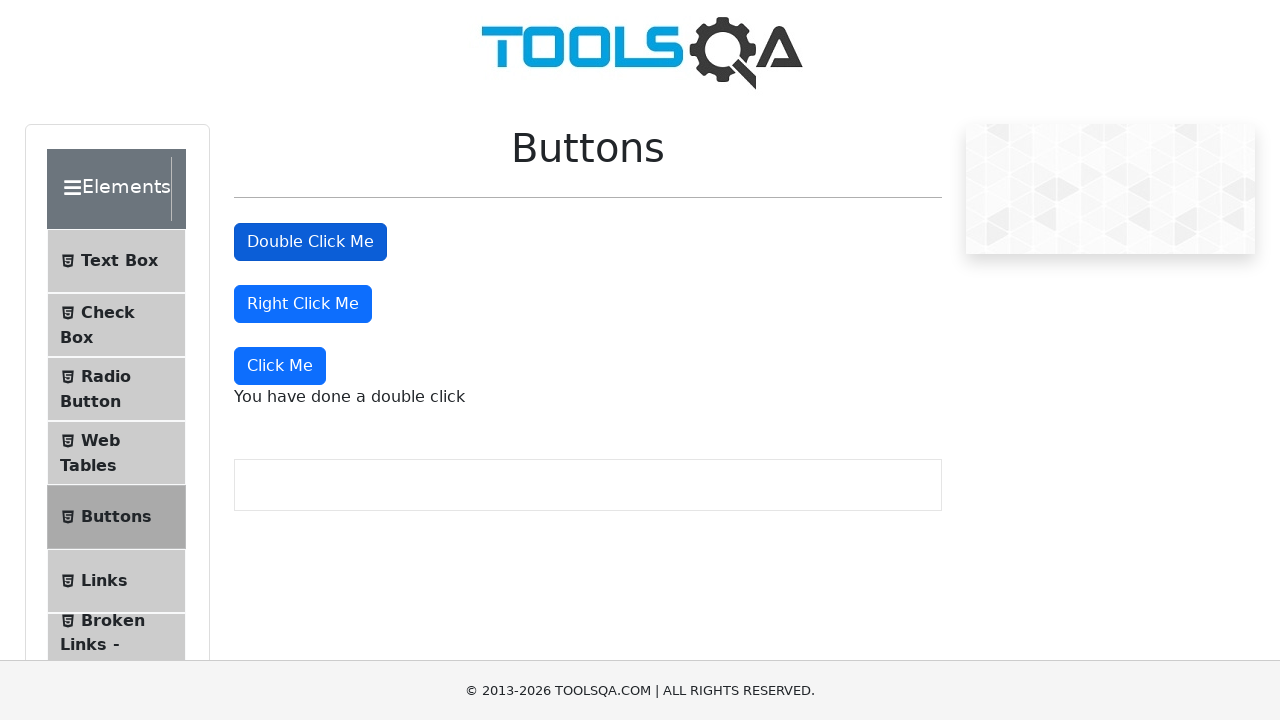

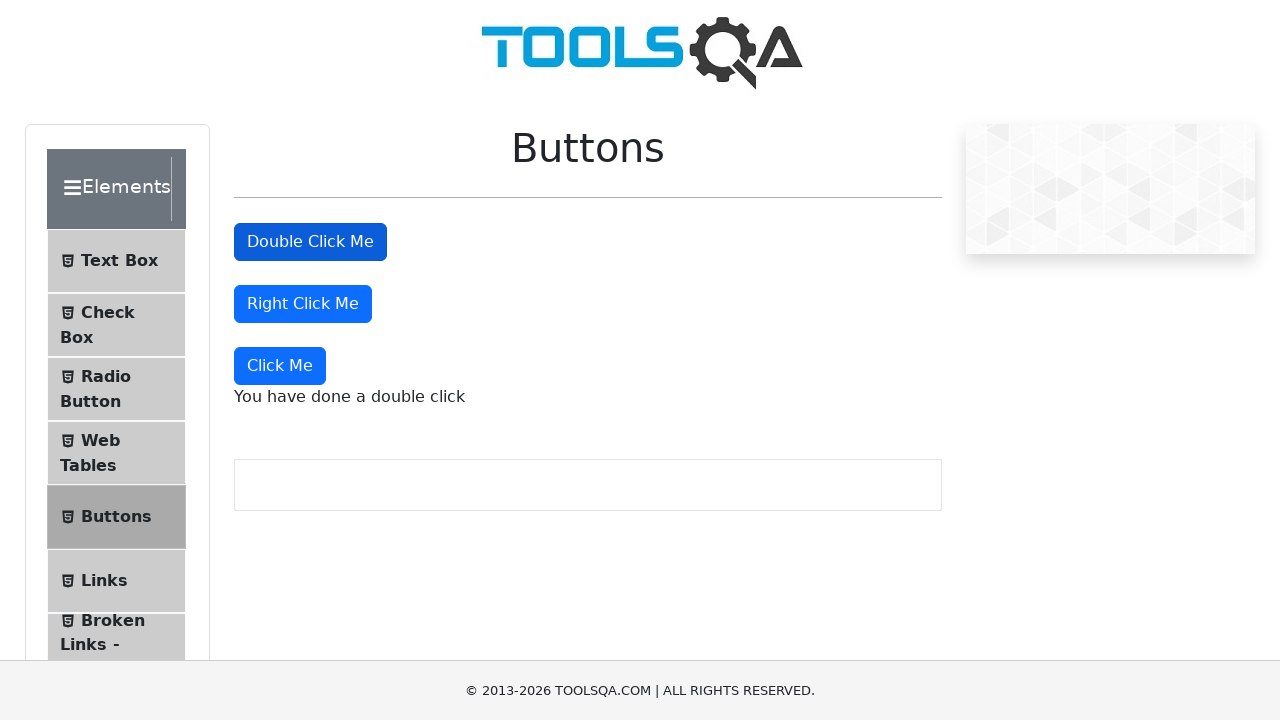